Tests right-click context menu functionality by performing a context click on a designated element

Starting URL: https://swisnl.github.io/jQuery-contextMenu/demo.html

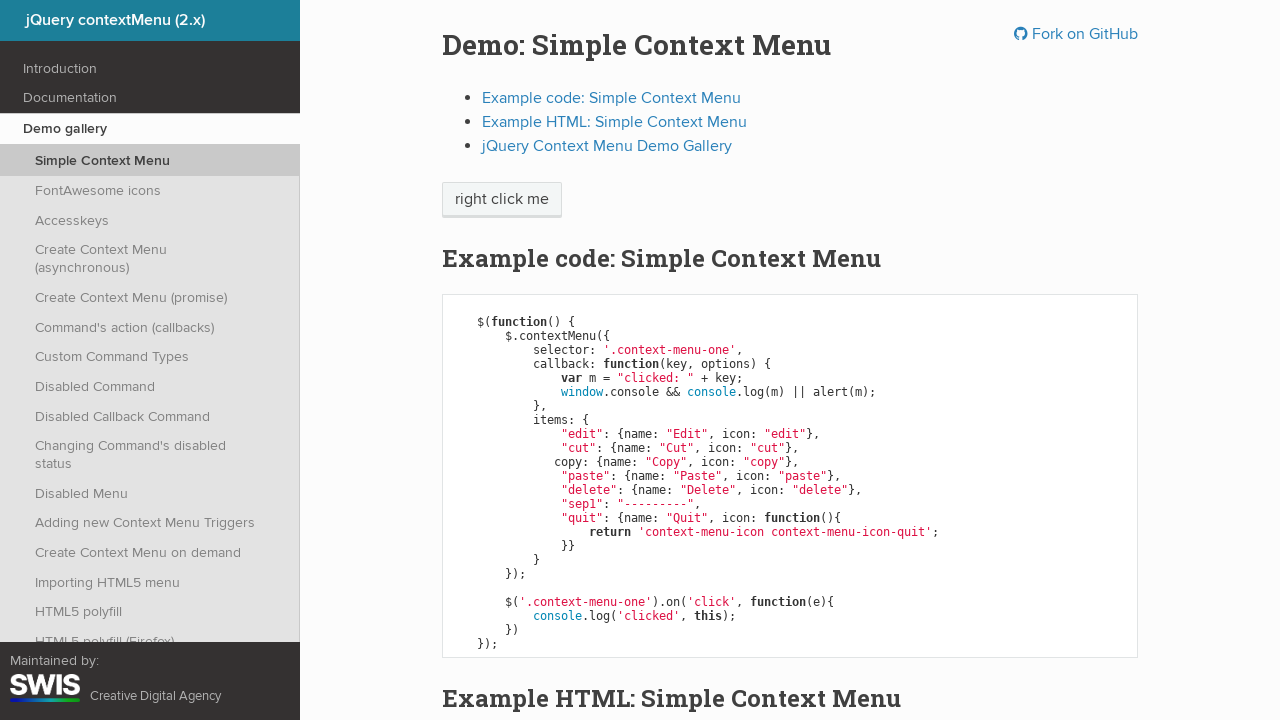

Navigated to jQuery contextMenu demo page
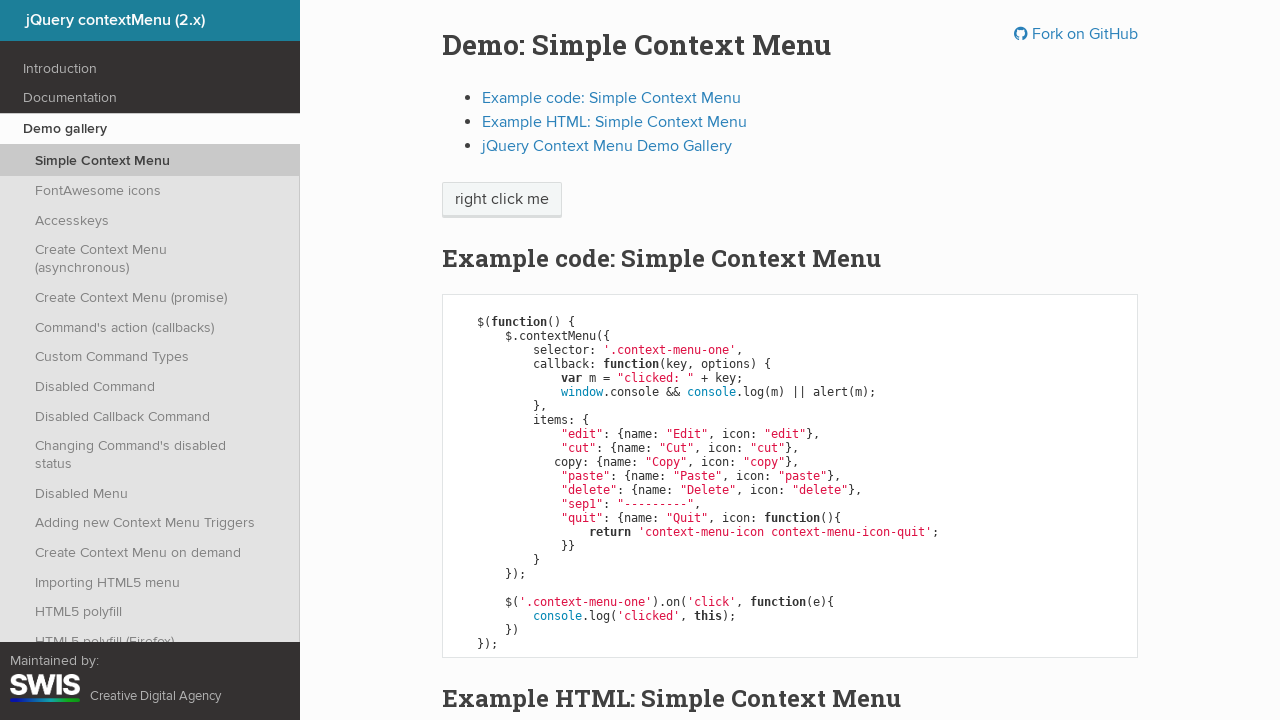

Performed right-click context click on 'right click me' element at (502, 200) on //span[text()='right click me']
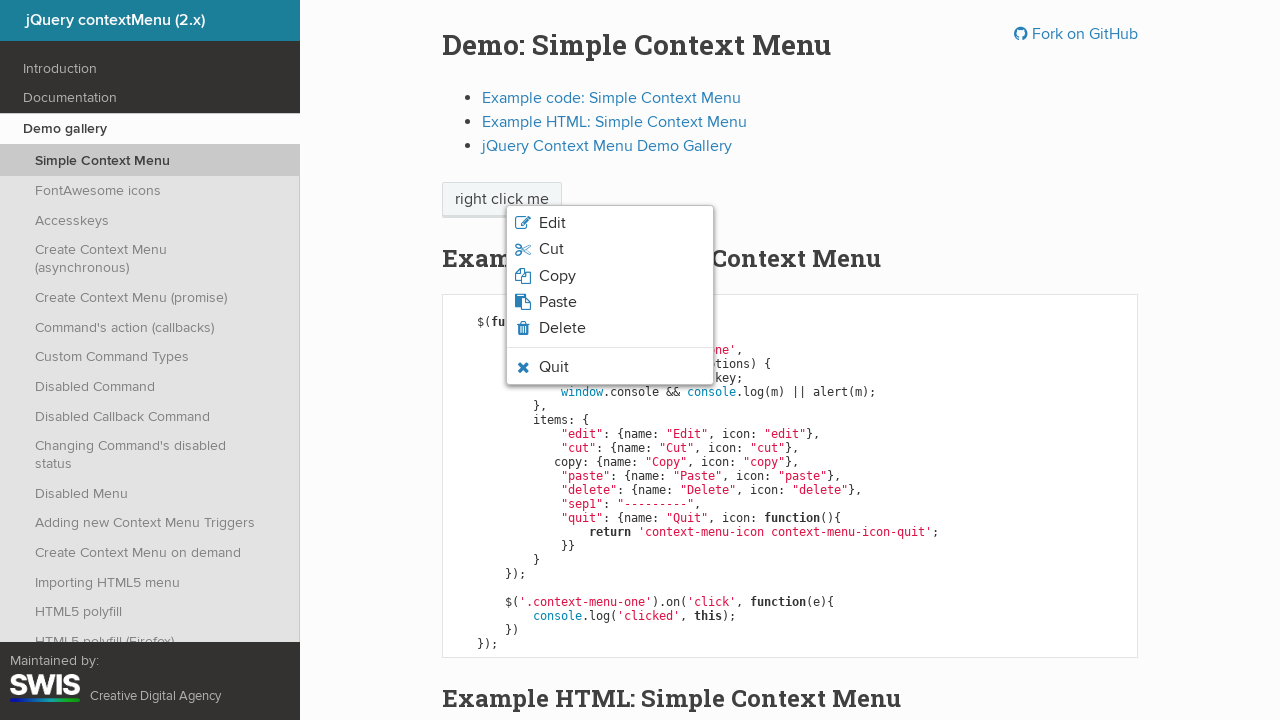

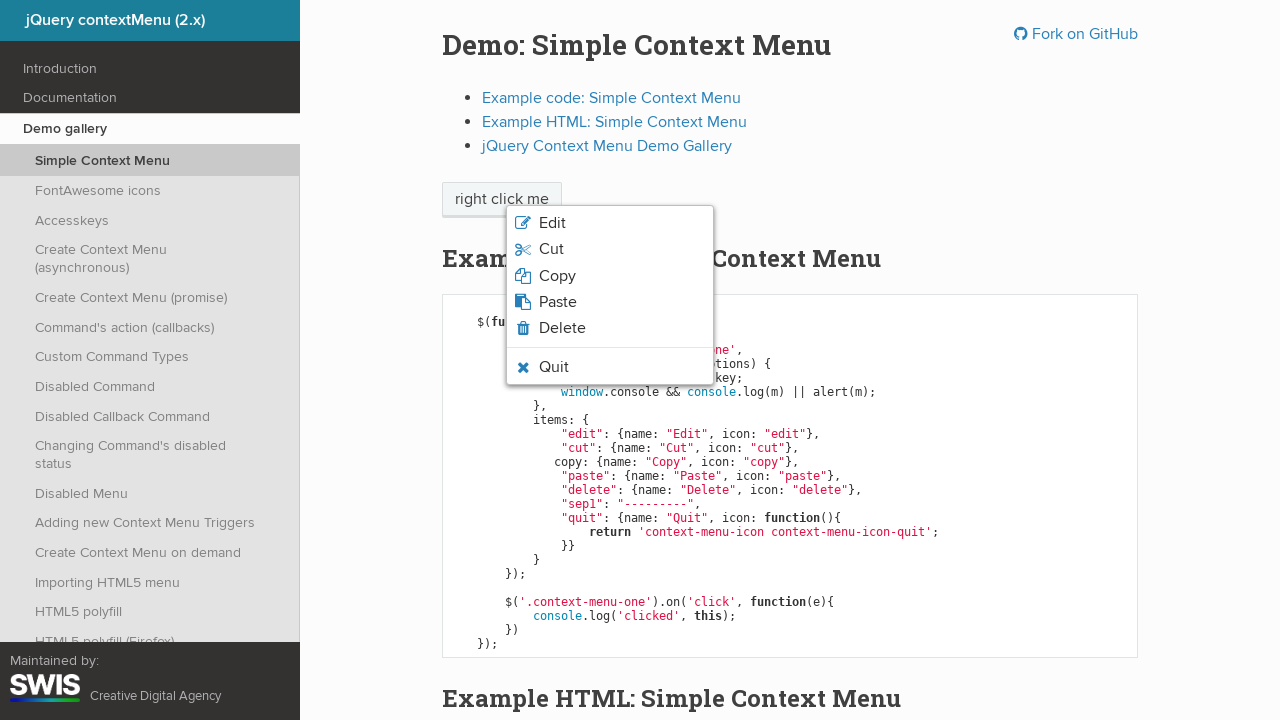